Tests alert popup handling by triggering an alert button, reading the alert text, and accepting it

Starting URL: https://omayo.blogspot.com/

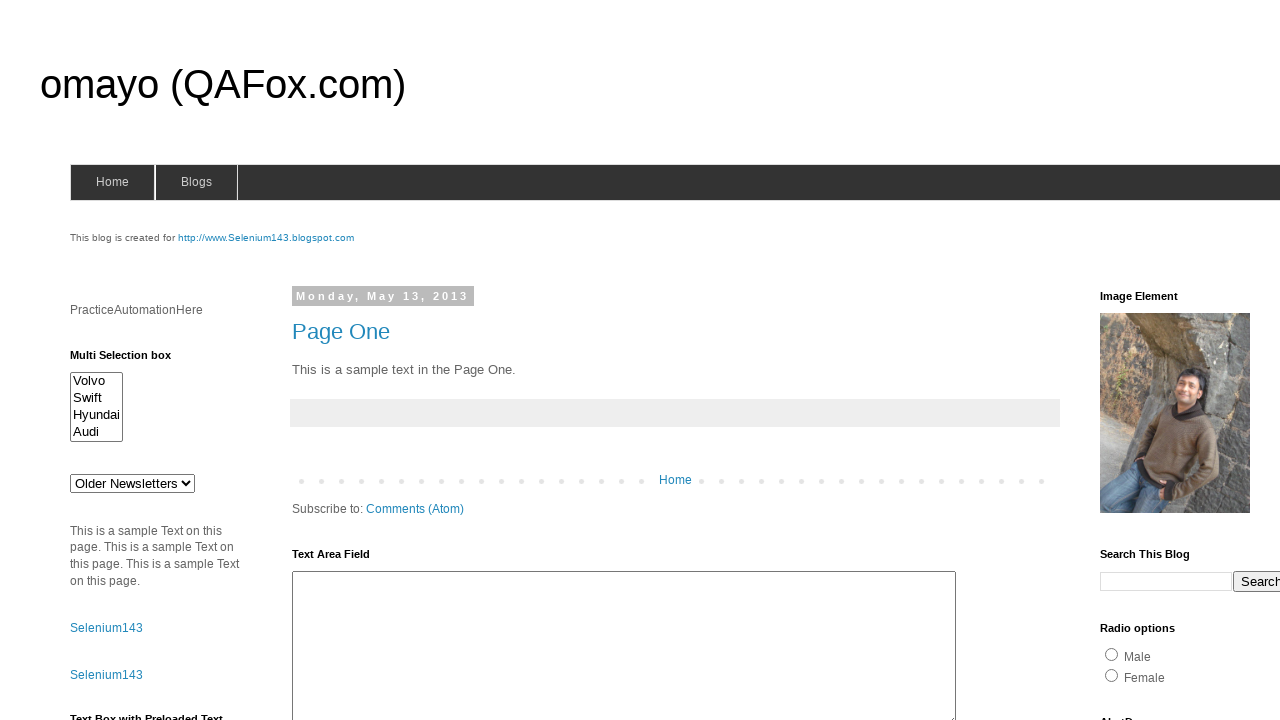

Scrolled down 700 pixels to make alert button visible
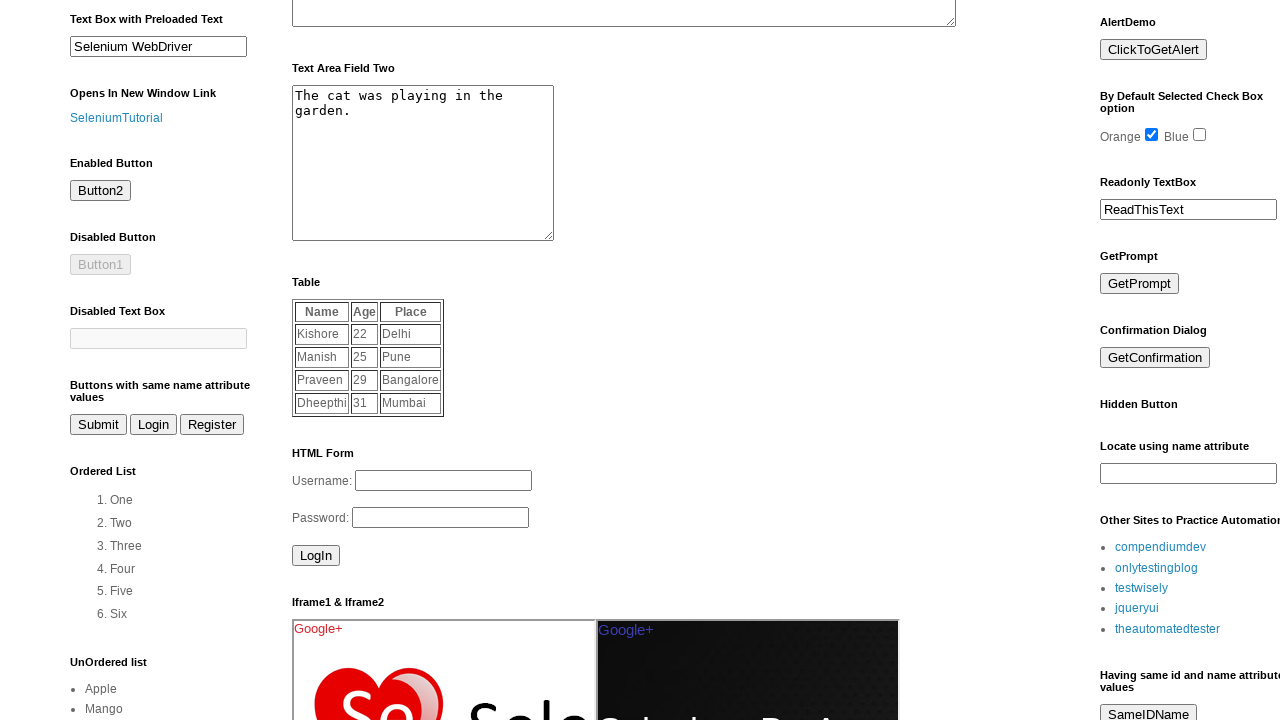

Clicked alert button to trigger popup at (1154, 50) on #alert1
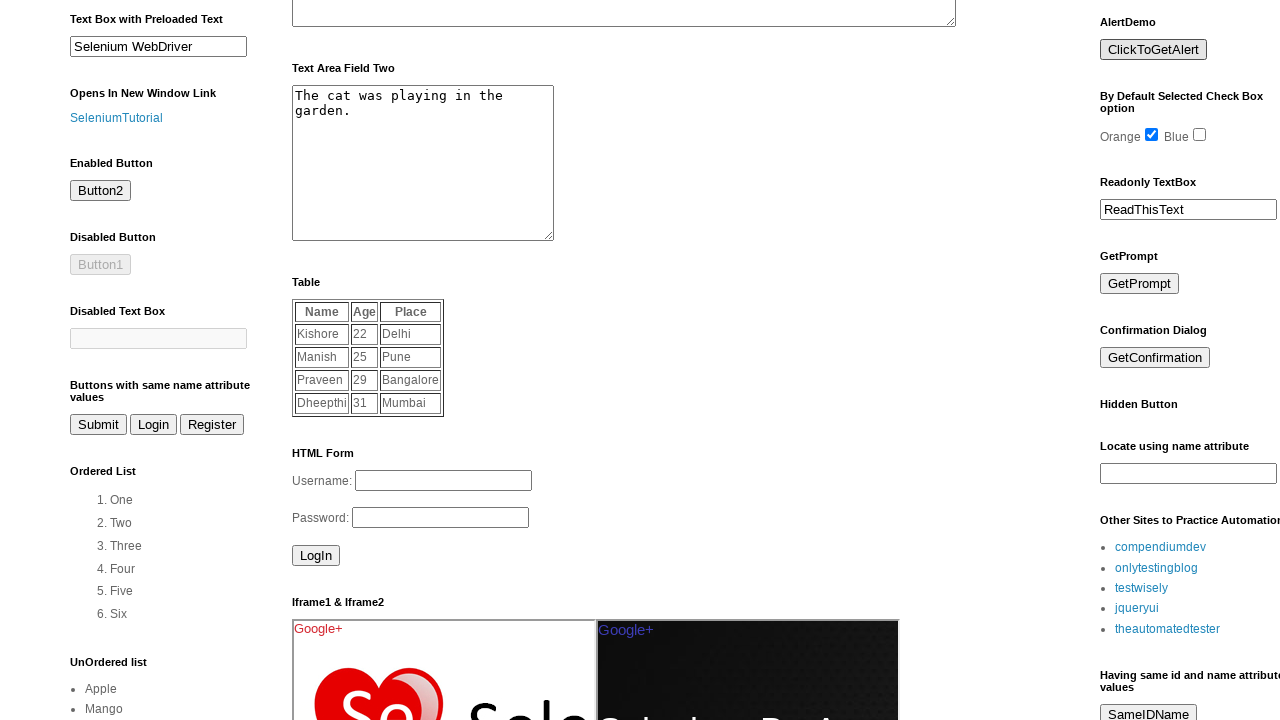

Set up dialog handler to automatically accept alerts
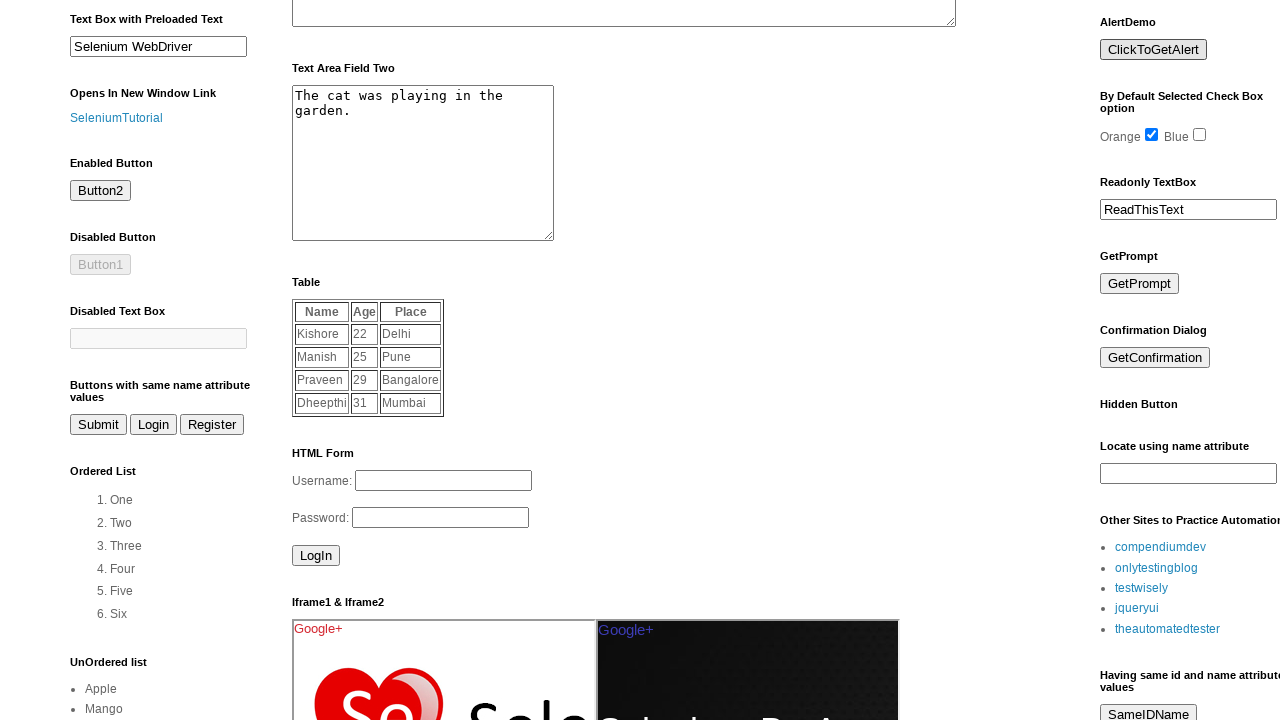

Clicked alert button again, alert was automatically accepted at (1154, 50) on #alert1
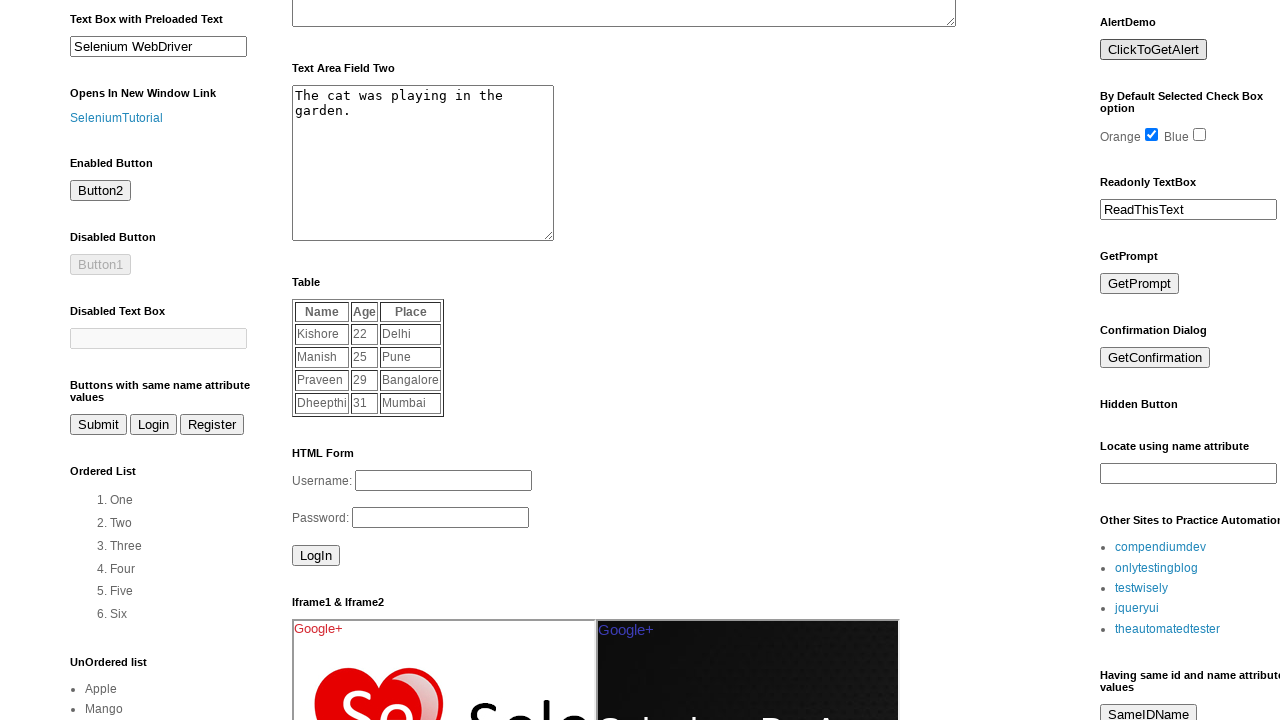

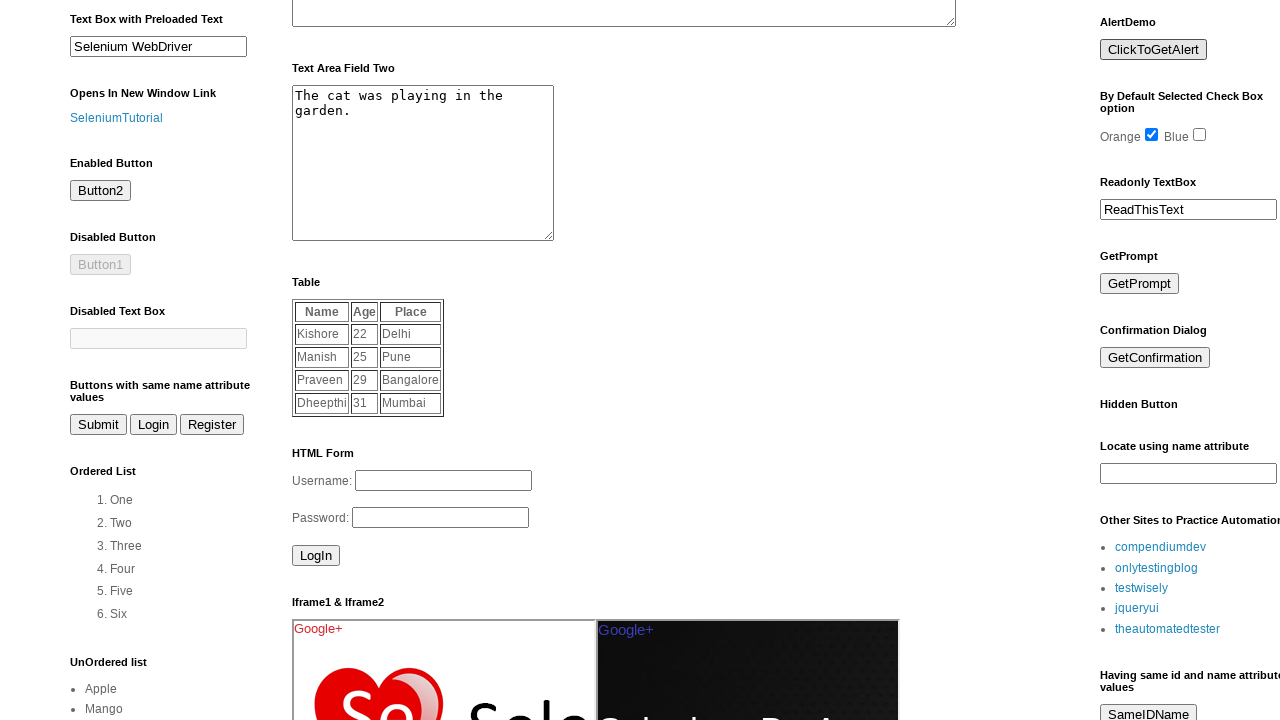